Tests checkbox operations by clicking on checkboxes to select and deselect them, verifying the selection state changes

Starting URL: https://kristinek.github.io/site/examples/actions

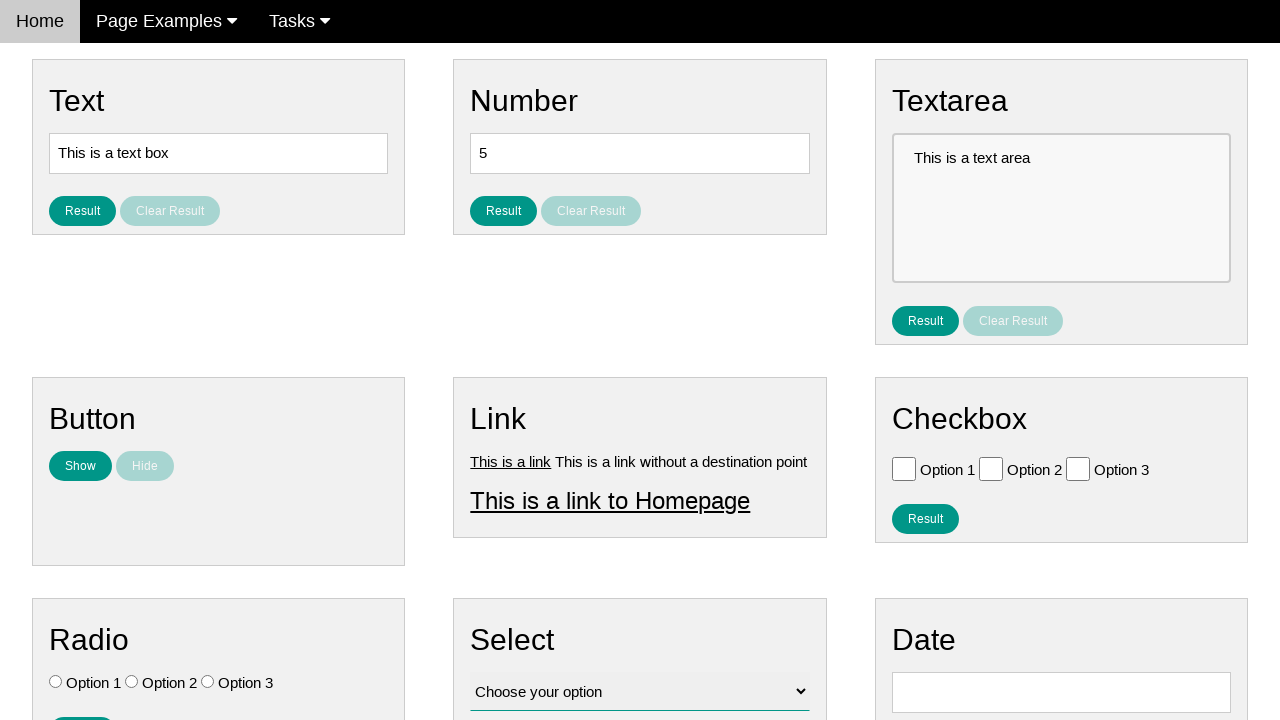

Navigated to checkbox operations test page
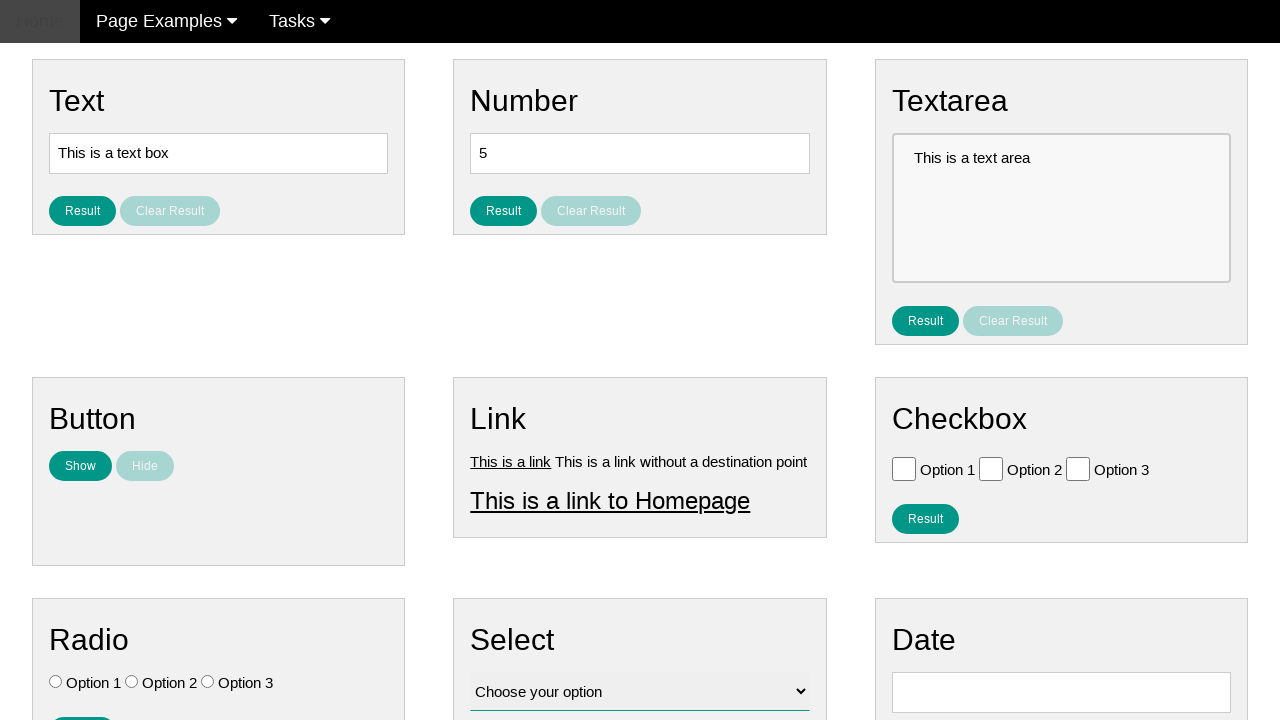

Clicked checkbox 1 to select it at (904, 468) on input#vfb-6-0
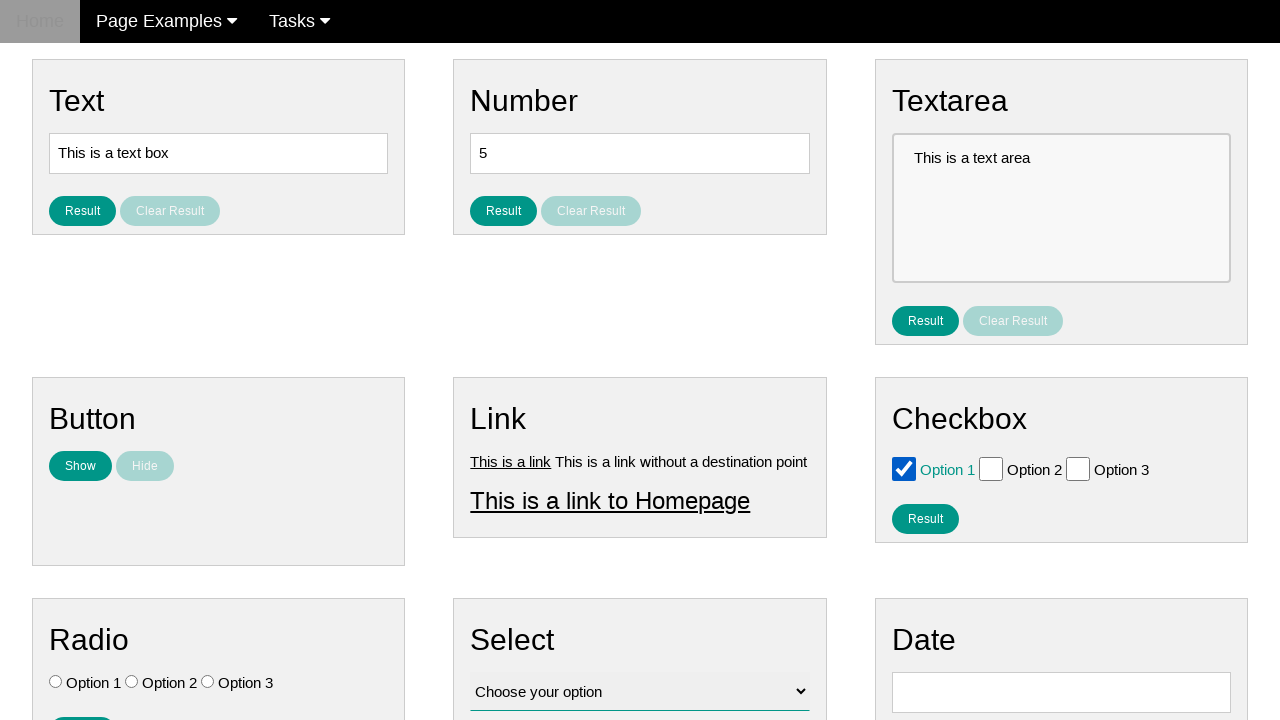

Clicked checkbox 2 to select it at (991, 468) on input#vfb-6-1
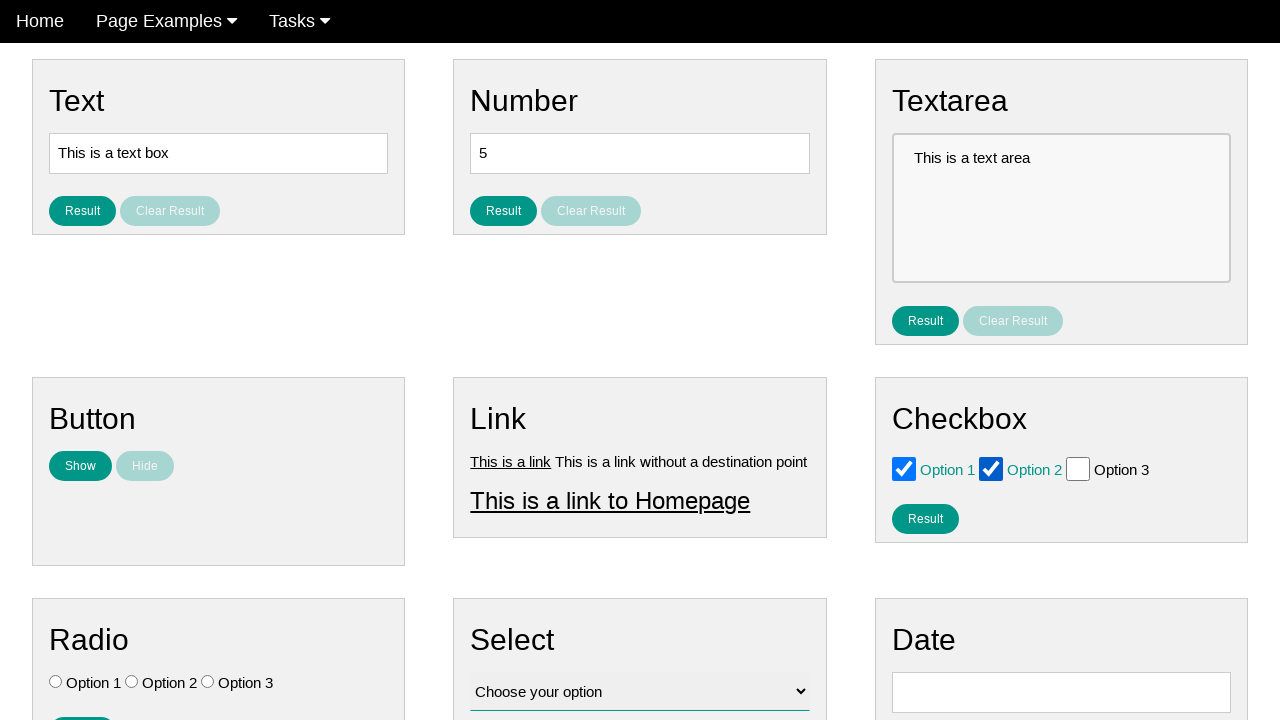

Clicked checkbox 2 again to deselect it at (991, 468) on input#vfb-6-1
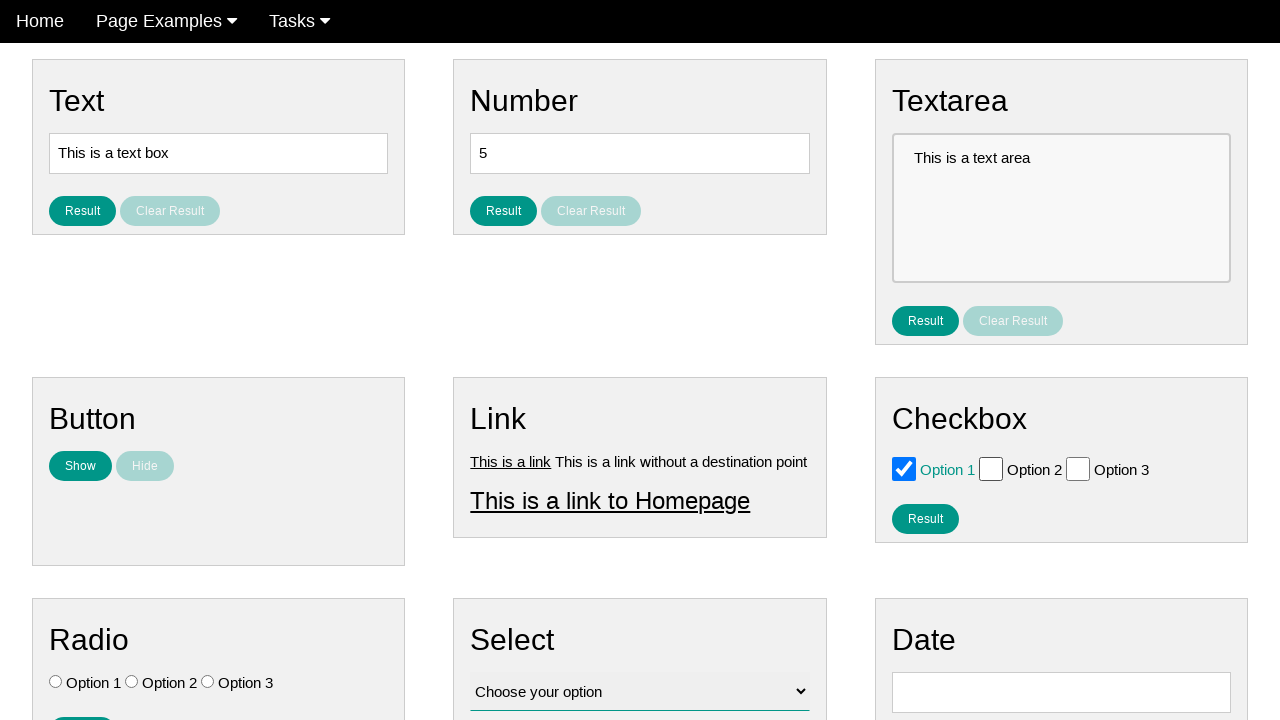

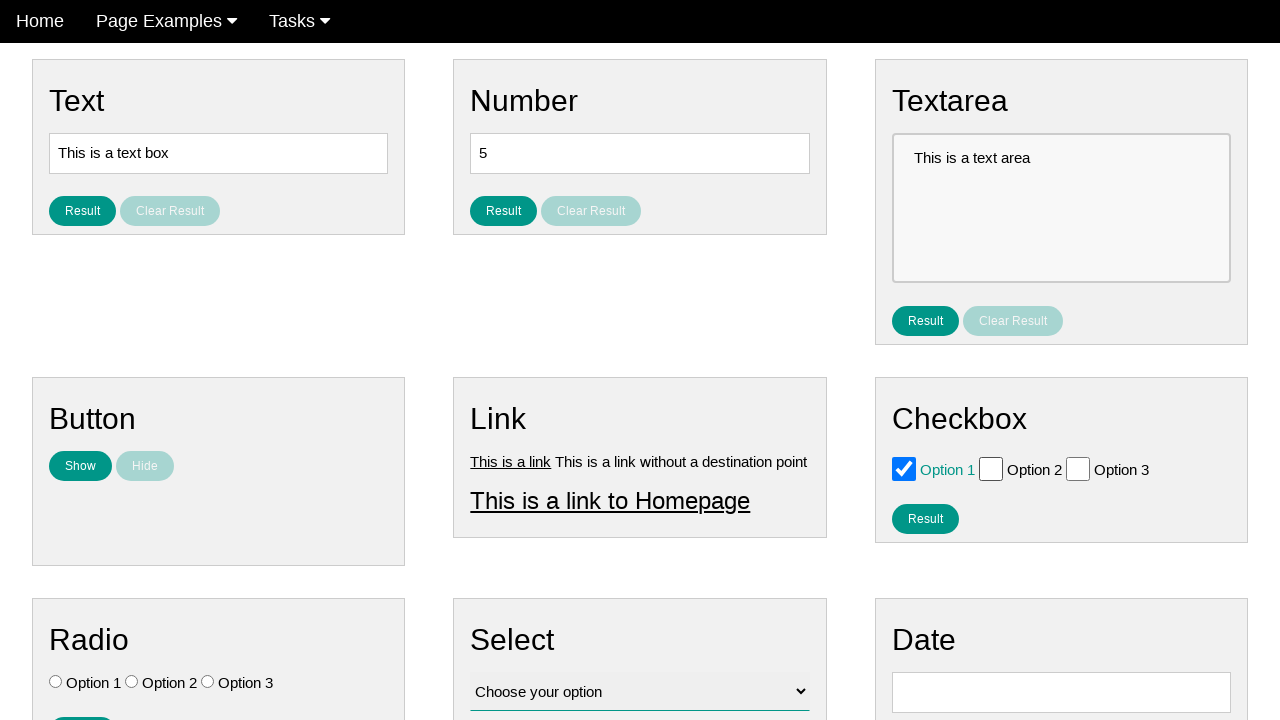